Tests GitHub's advanced search form by filling in search criteria (search term, repository owner, date filter, and programming language) and submitting the form to perform a search.

Starting URL: https://github.com/search/advanced

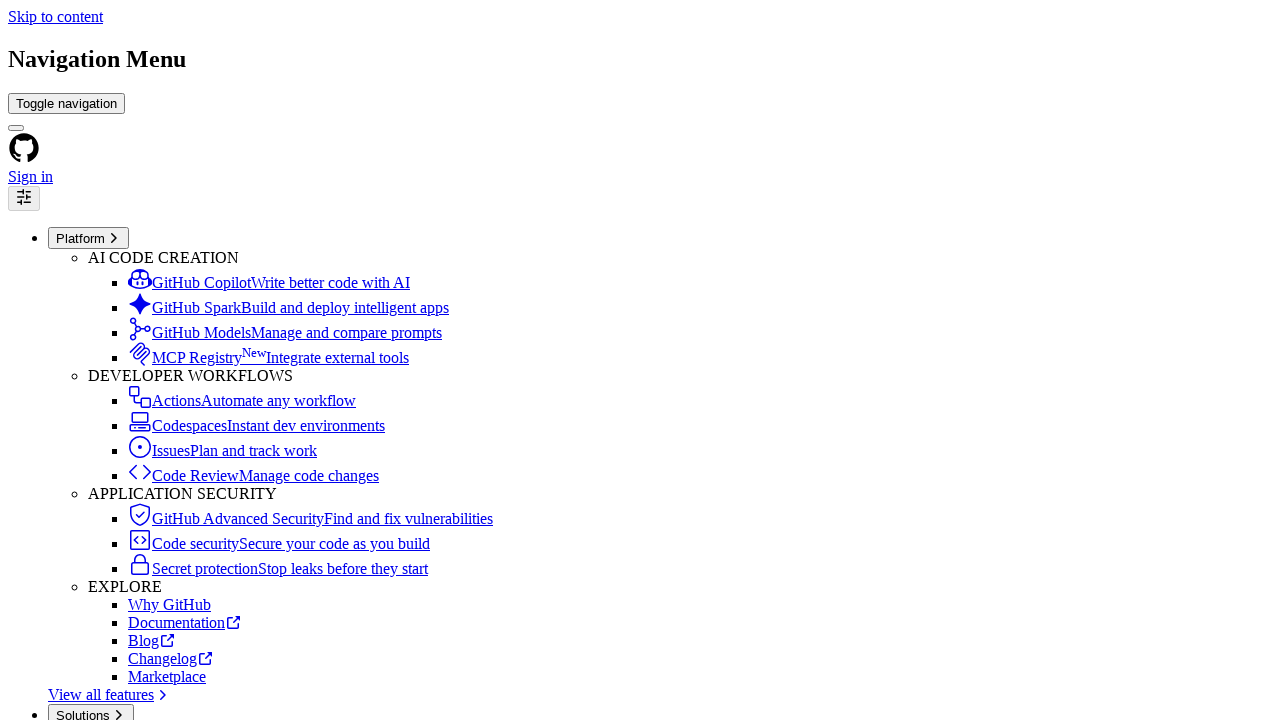

Filled search term field with 'web-scraping' on #adv_code_search input.js-advanced-search-input
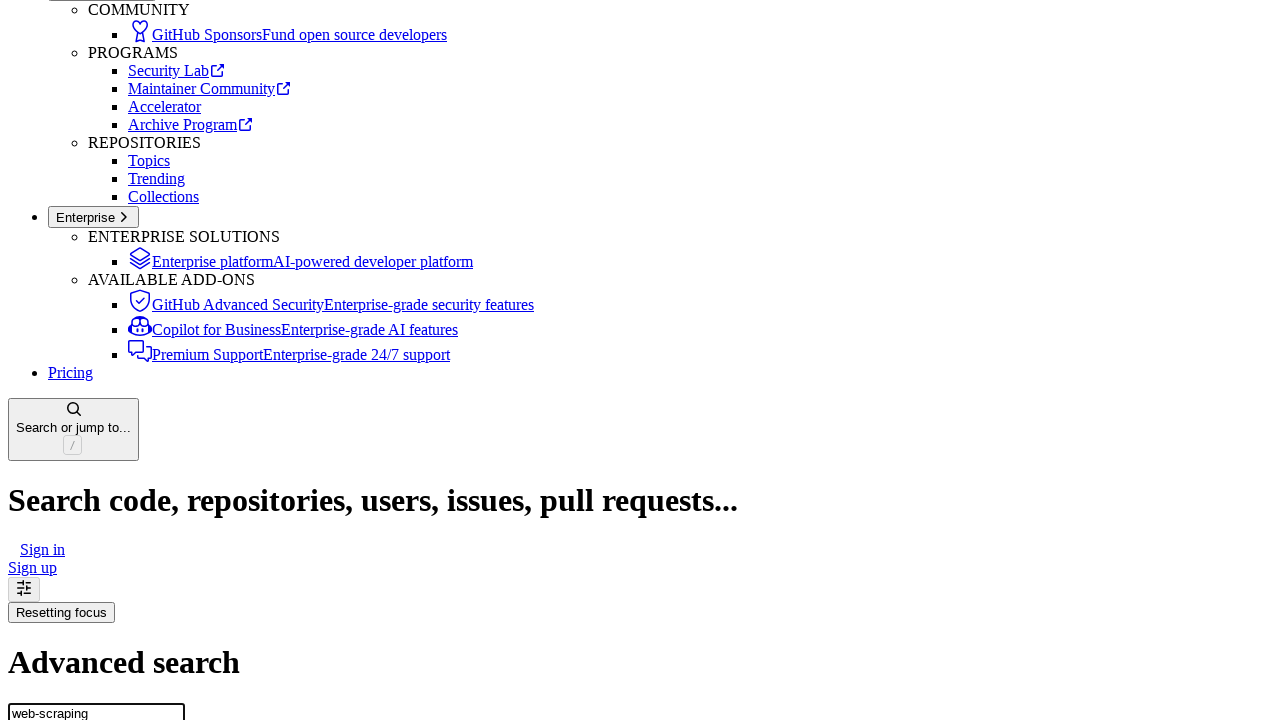

Filled repository owner field with 'microsoft' on #search_from
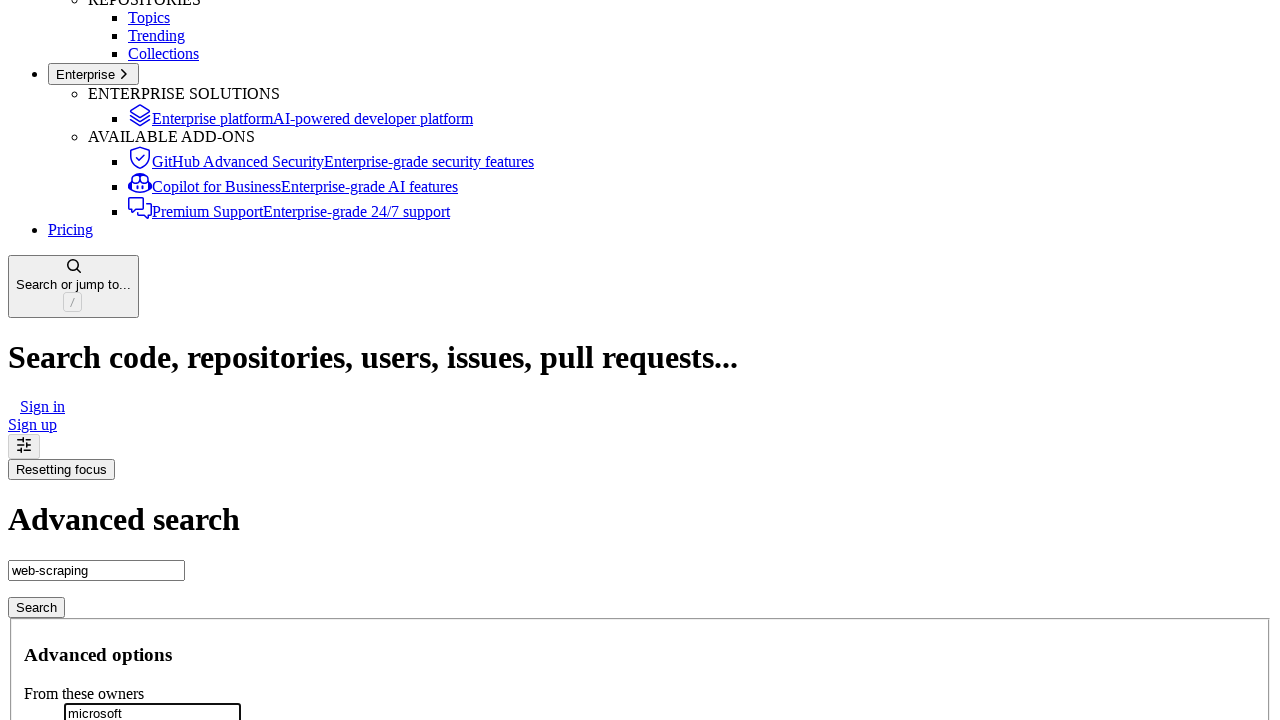

Filled date filter field with '>2020' on #search_date
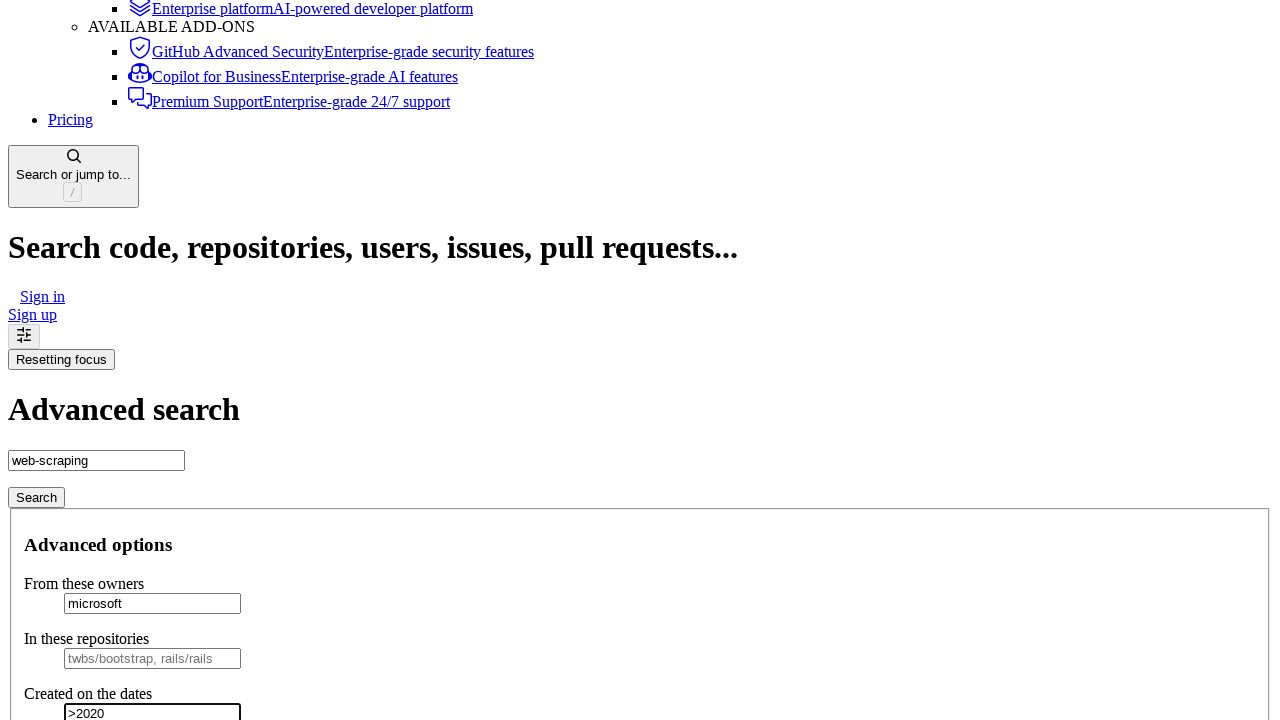

Selected 'JavaScript' as the programming language on select#search_language
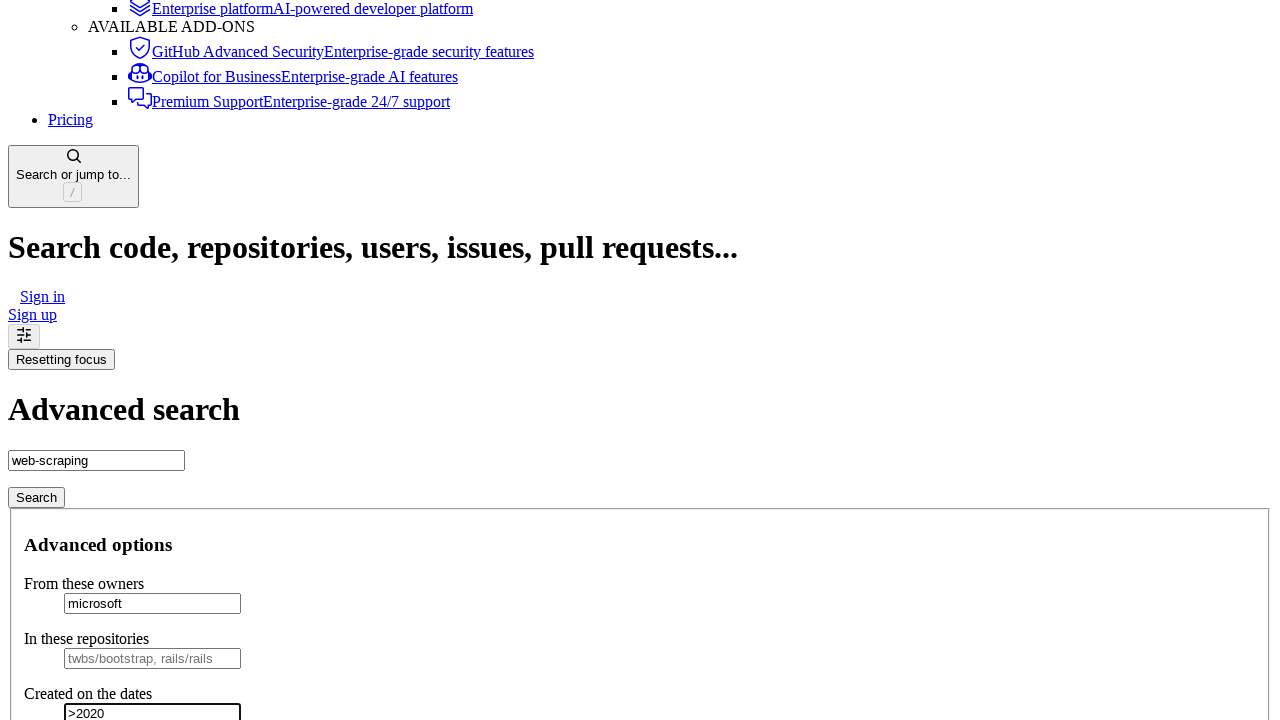

Clicked submit button to perform advanced search at (36, 497) on #adv_code_search button[type="submit"]
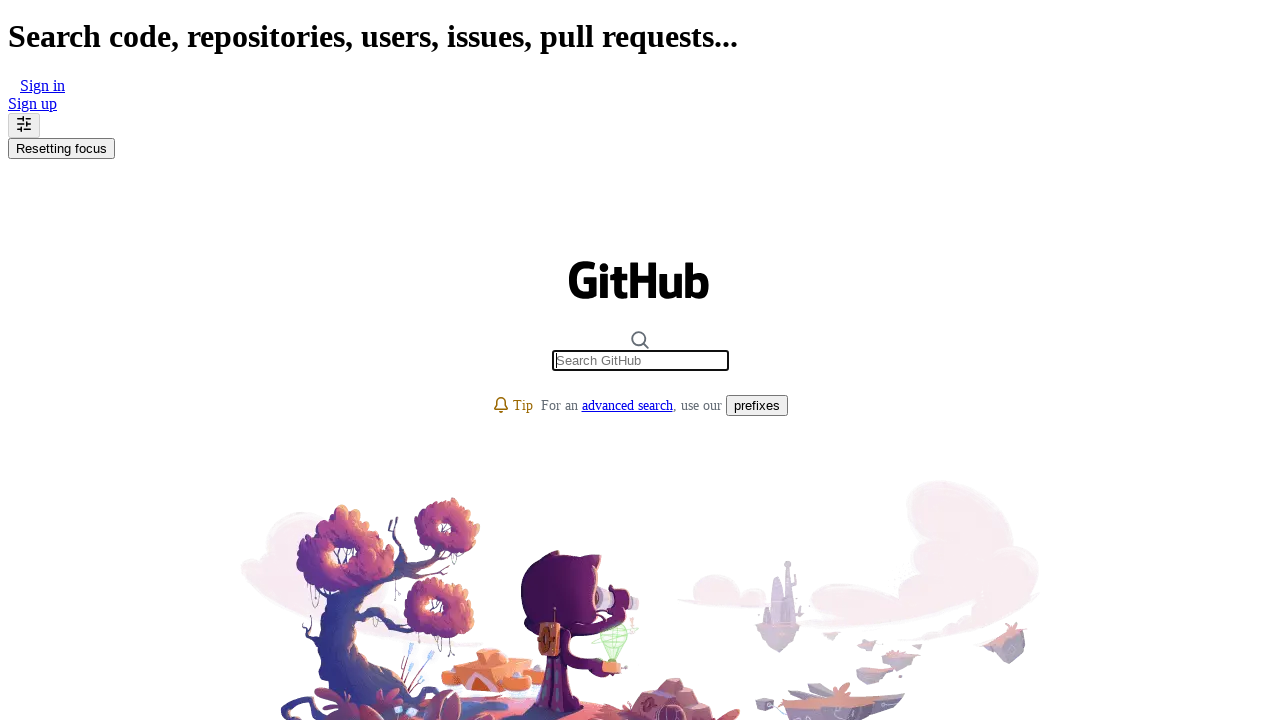

Search results page loaded with all network requests completed
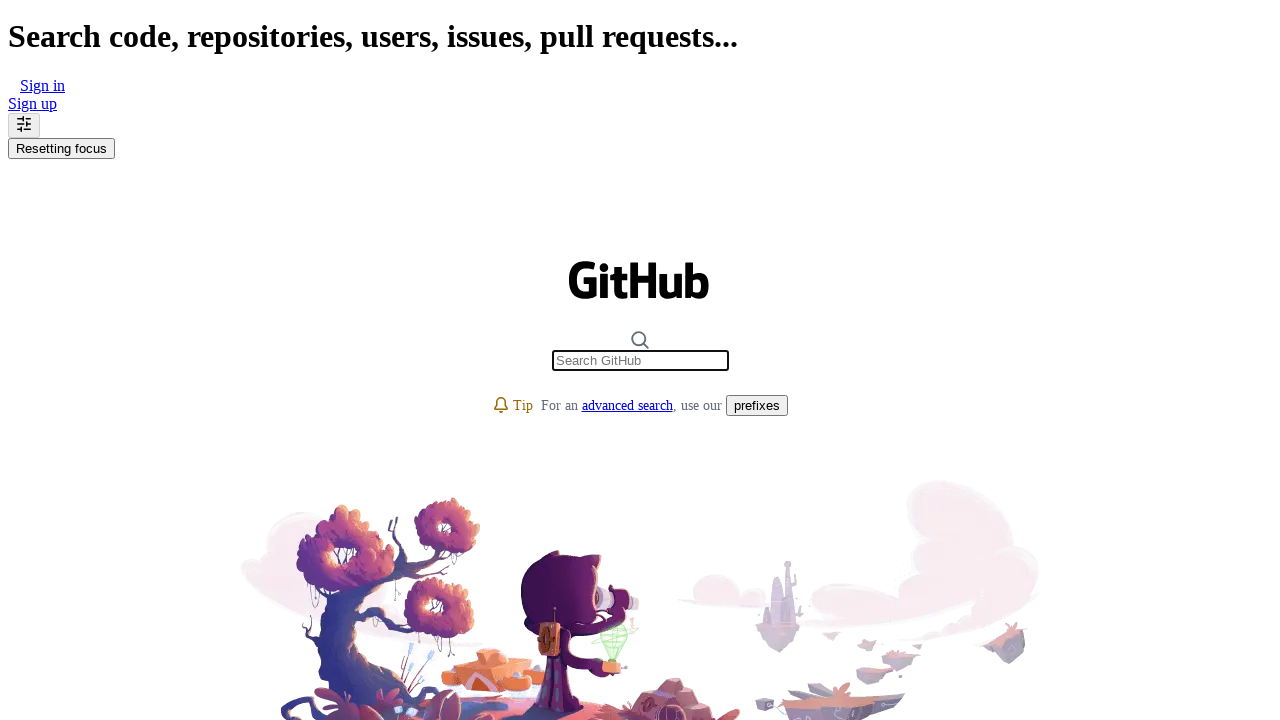

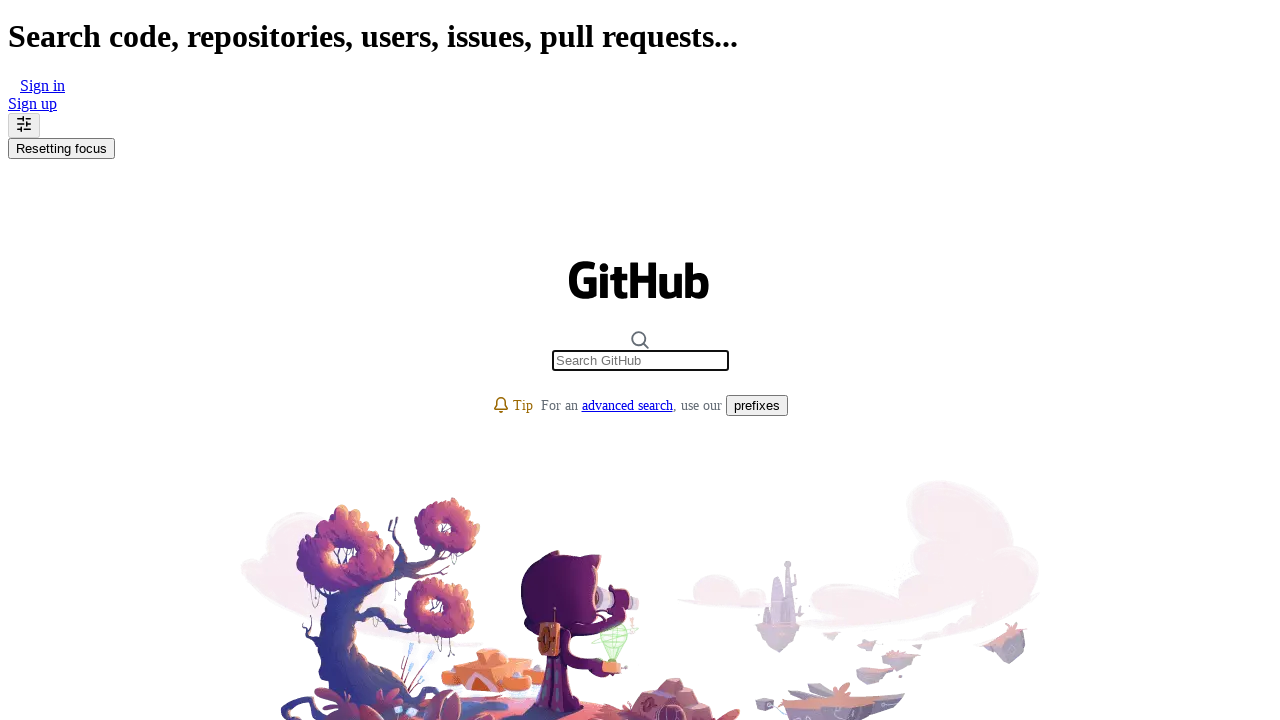